Tests JavaScript alert handling by clicking a prompt button, accepting the alert, dismissing the alert, and entering text into an alert prompt before accepting it.

Starting URL: https://demoqa.com/alerts

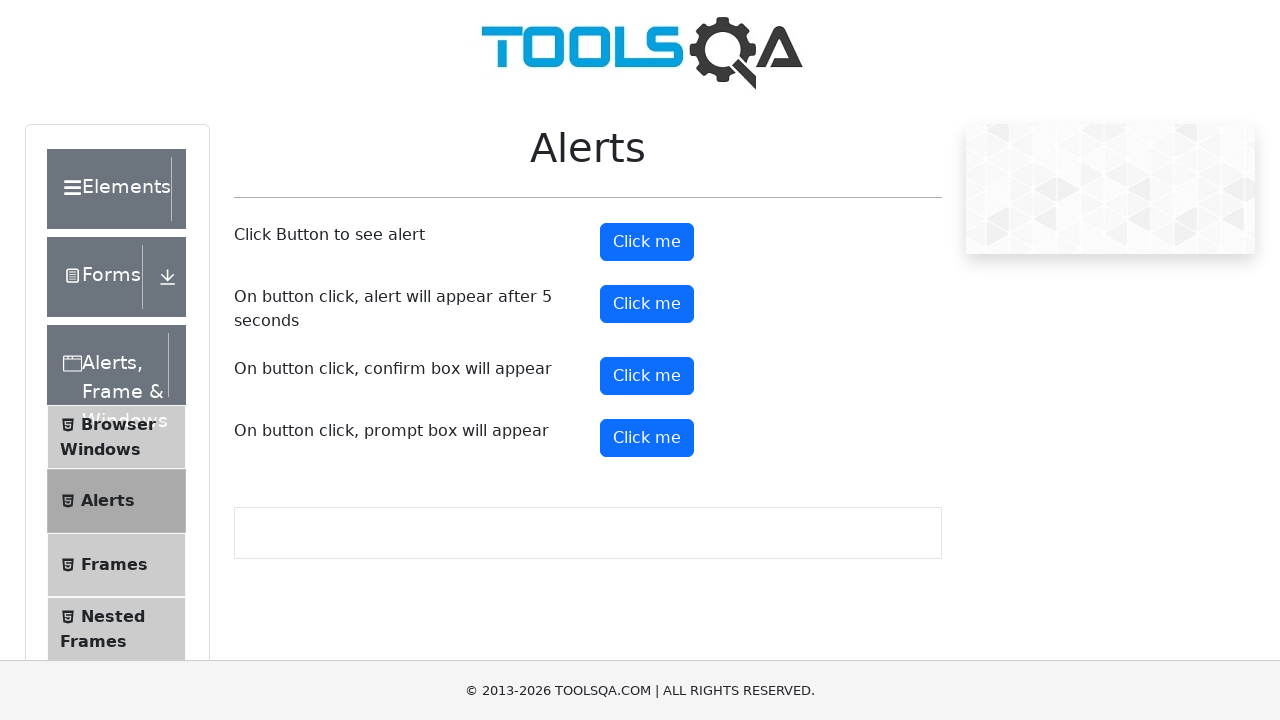

Clicked prompt button to trigger alert at (647, 438) on #promtButton
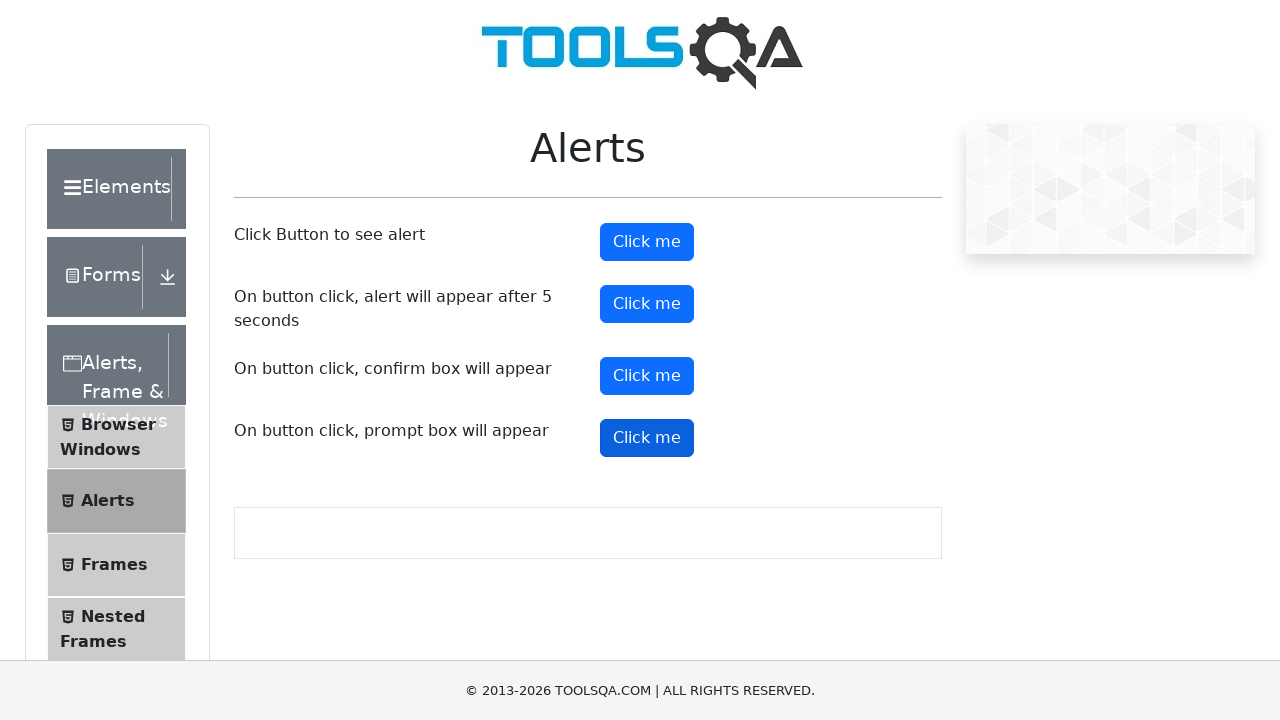

Clicked prompt button and accepted the alert at (647, 438) on #promtButton
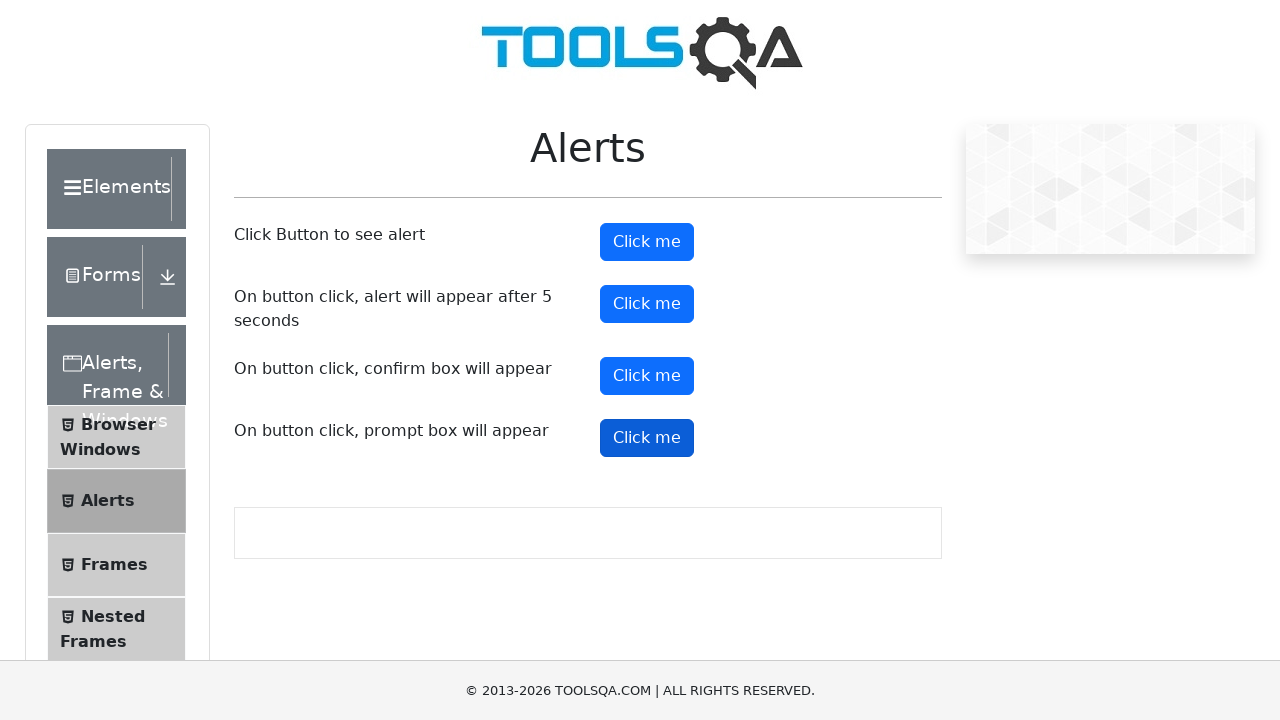

Waited 2000ms after accepting alert
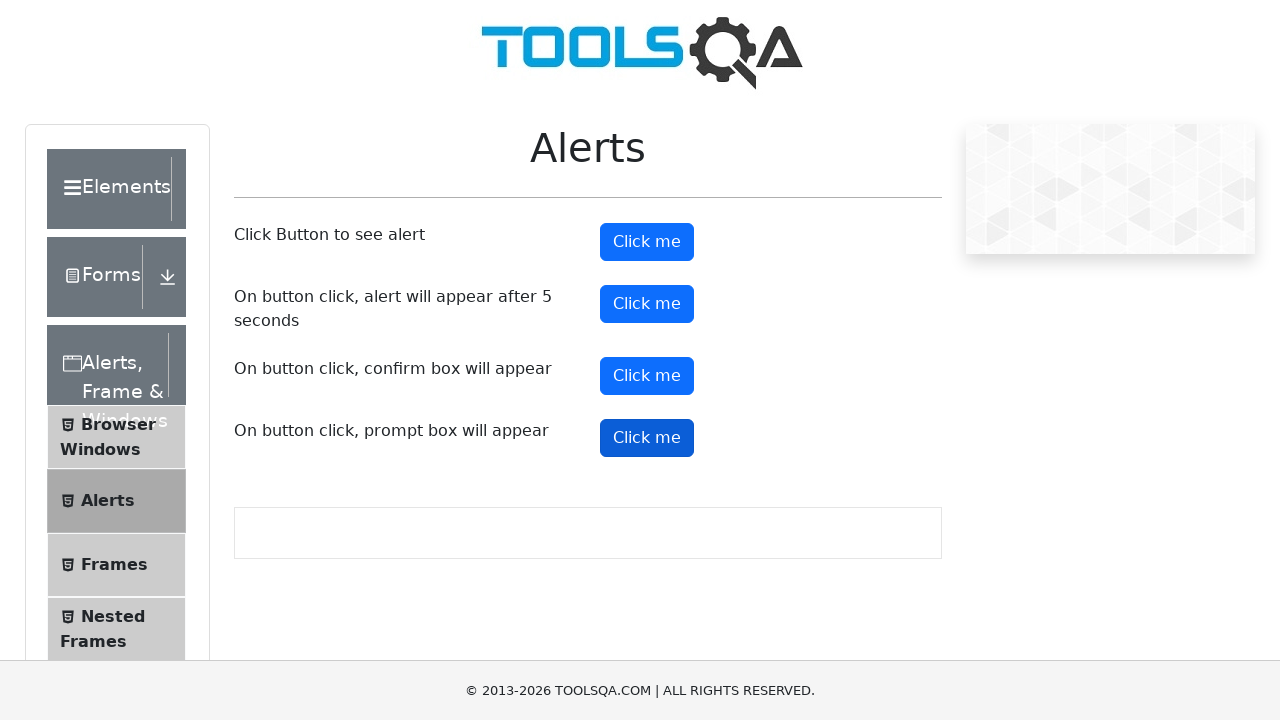

Clicked prompt button to trigger second alert at (647, 438) on #promtButton
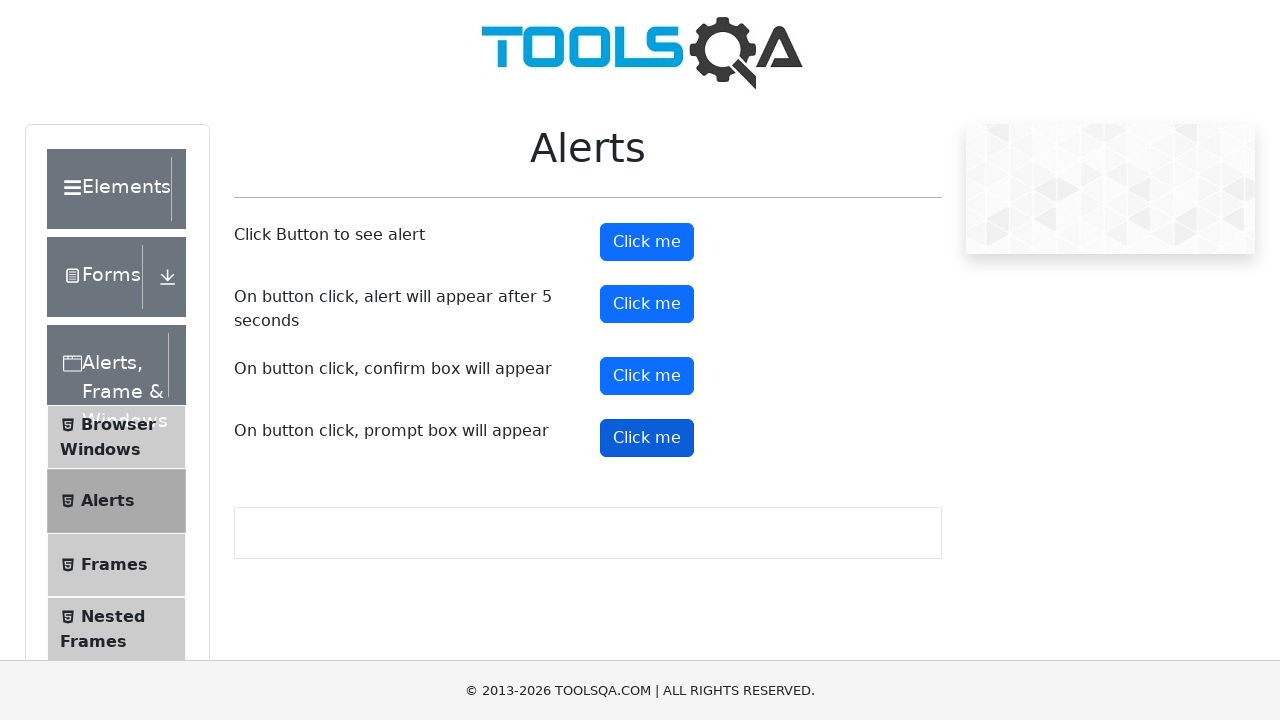

Waited 2000ms after dismissing alert
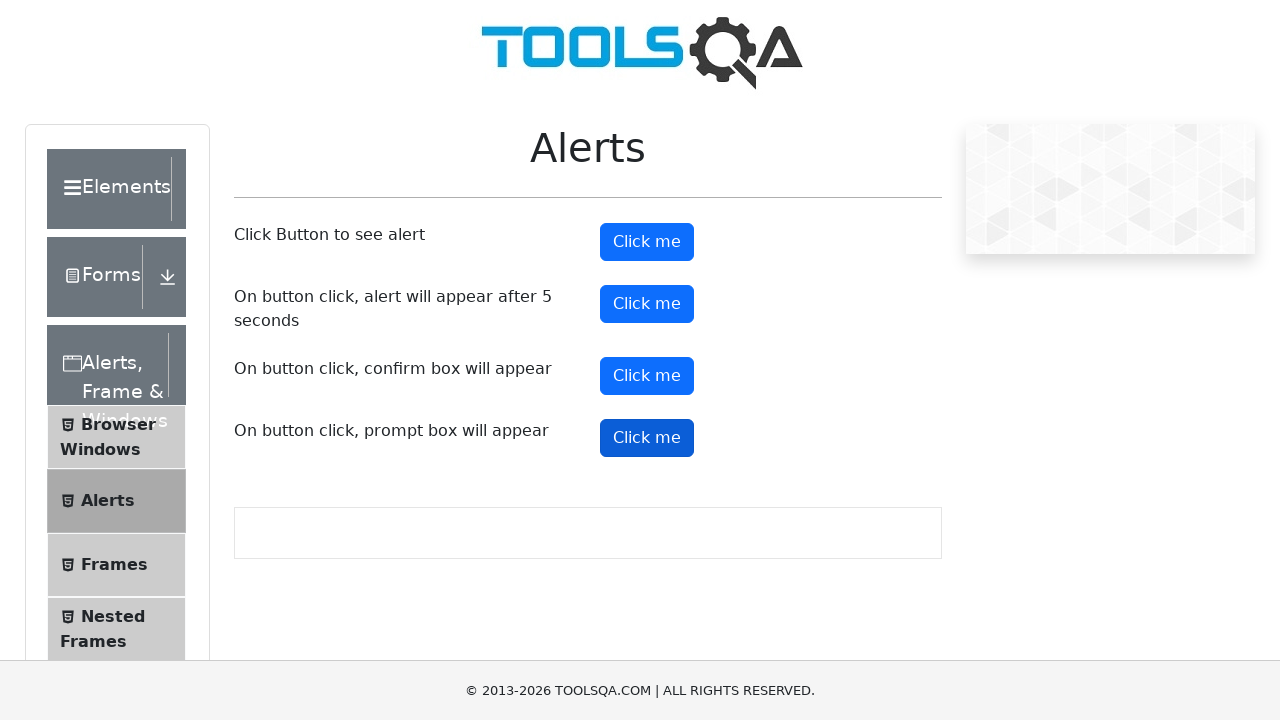

Clicked prompt button and accepted alert with text 'john doe' at (647, 438) on #promtButton
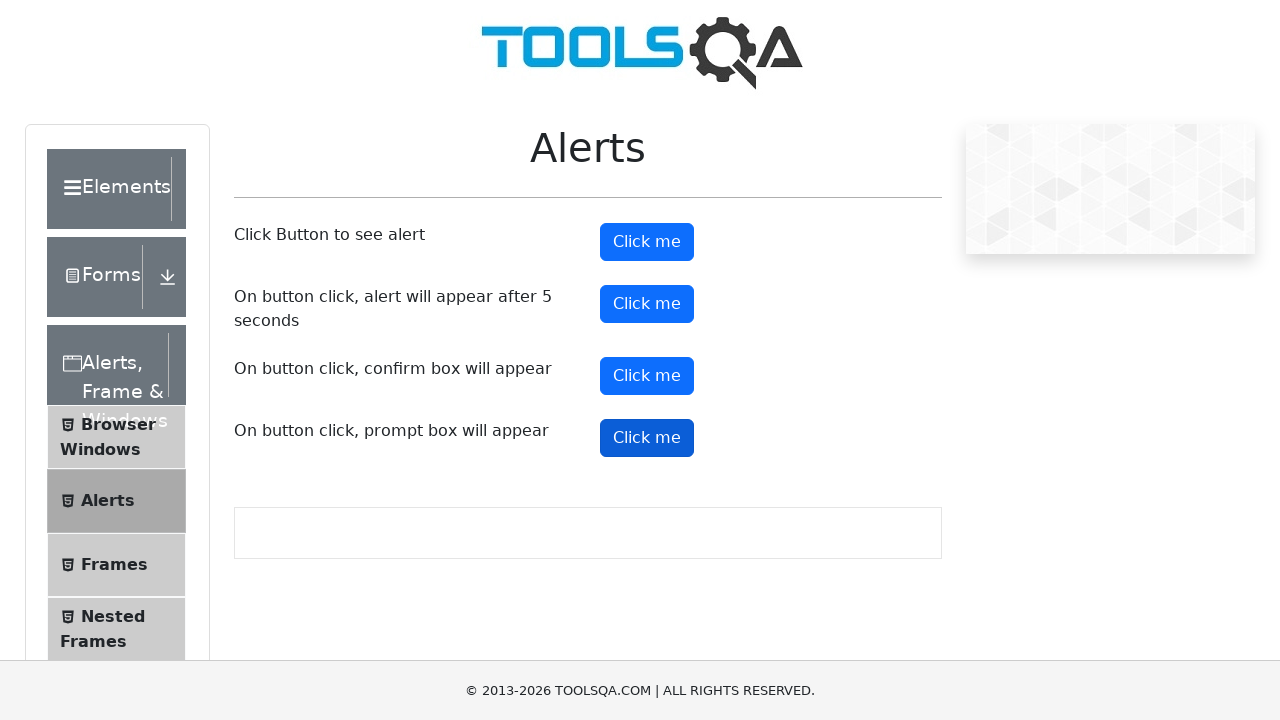

Waited 2000ms to see final result
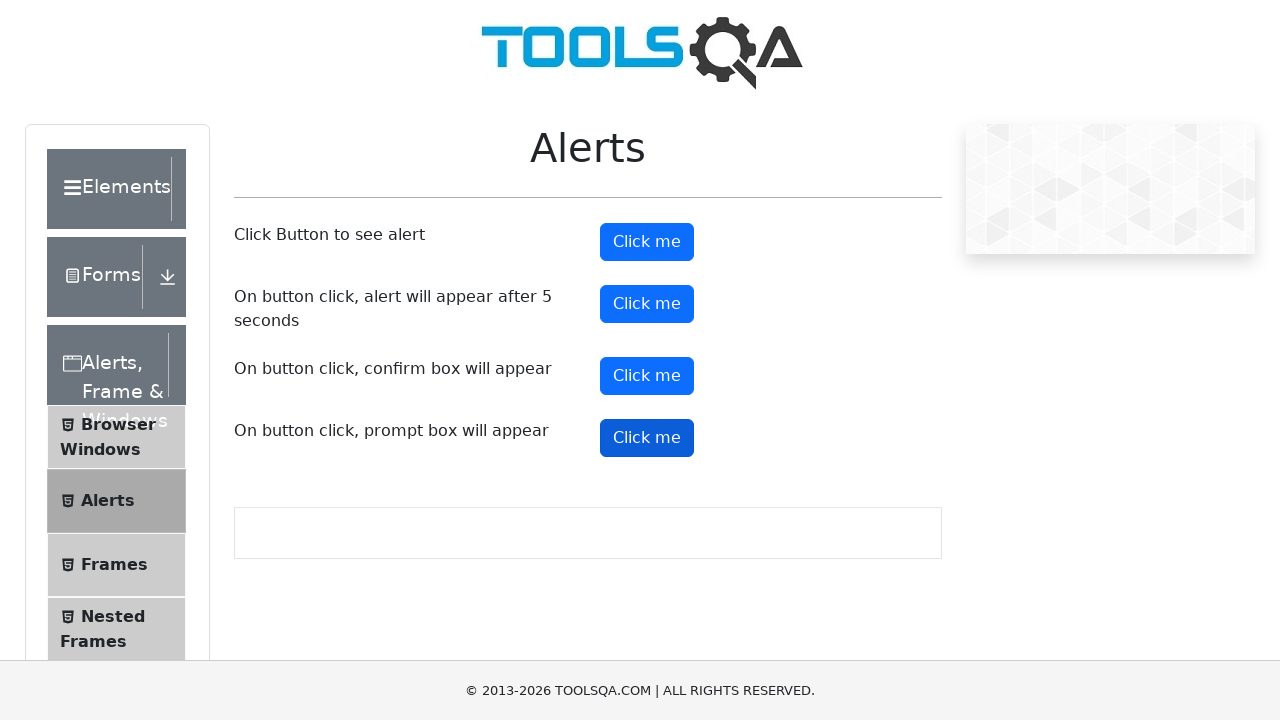

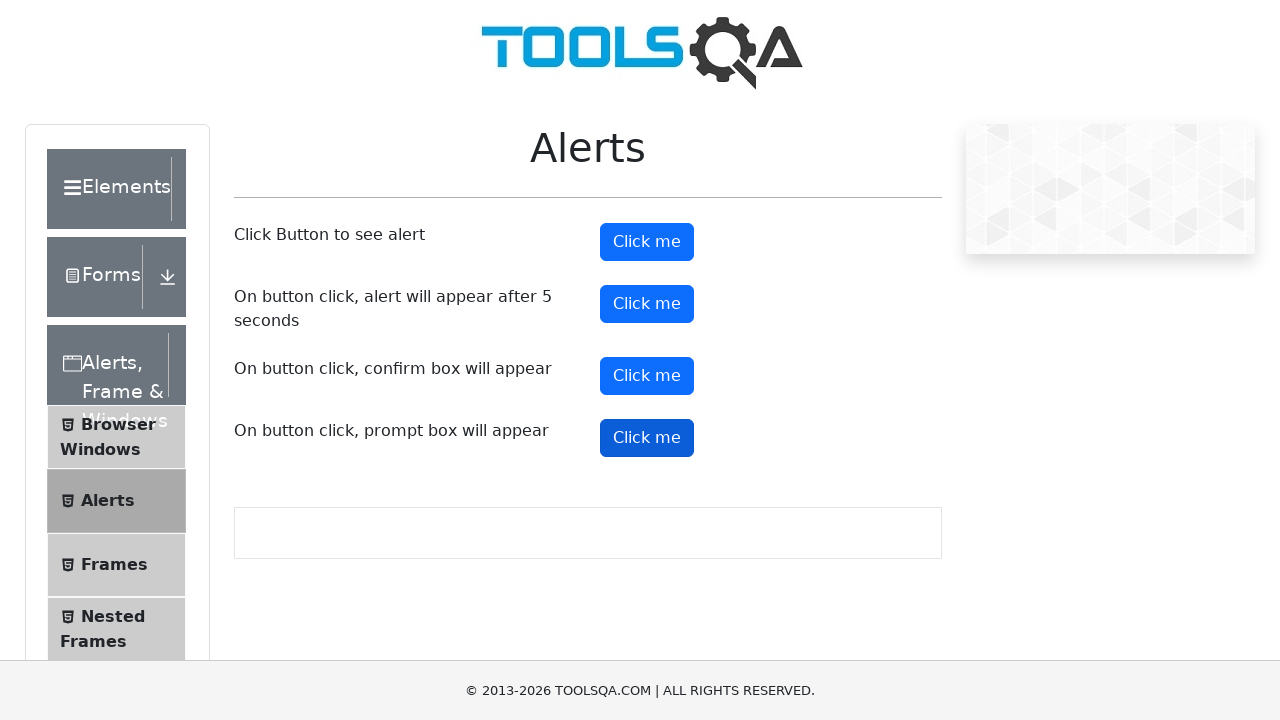